Tests that the currently applied filter link is highlighted

Starting URL: https://demo.playwright.dev/todomvc

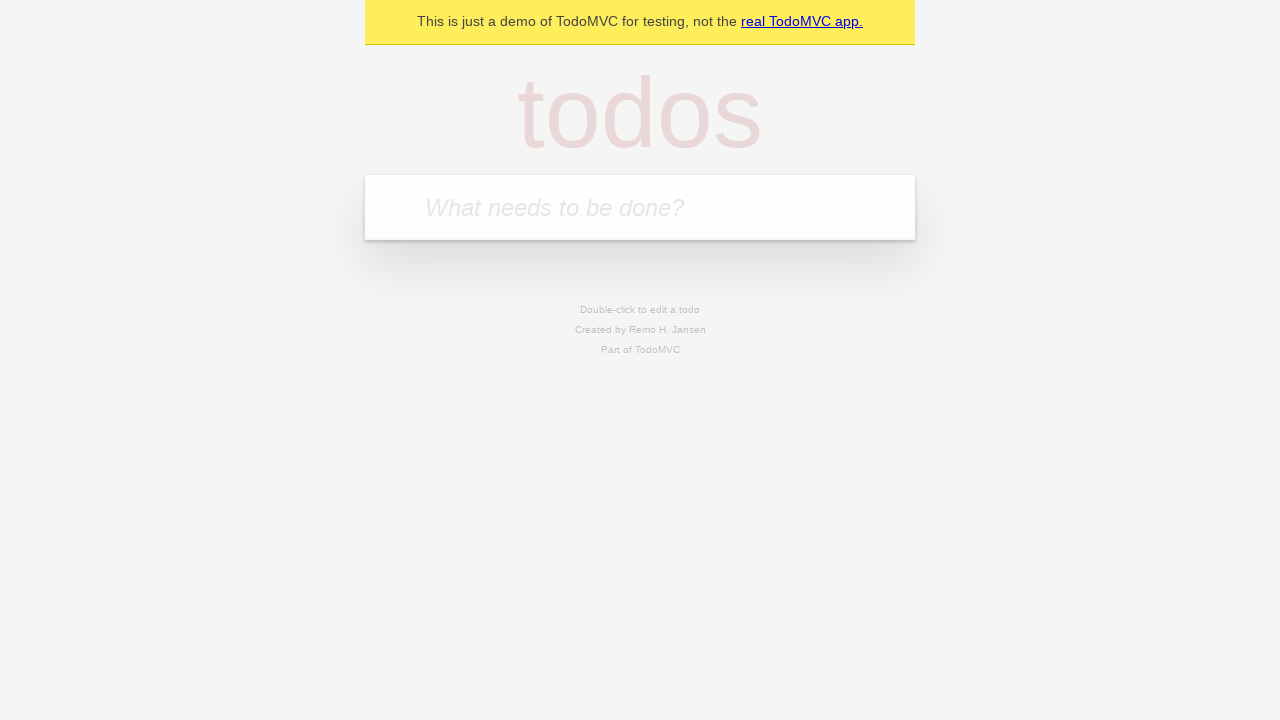

Filled todo input with 'buy some cheese' on internal:attr=[placeholder="What needs to be done?"i]
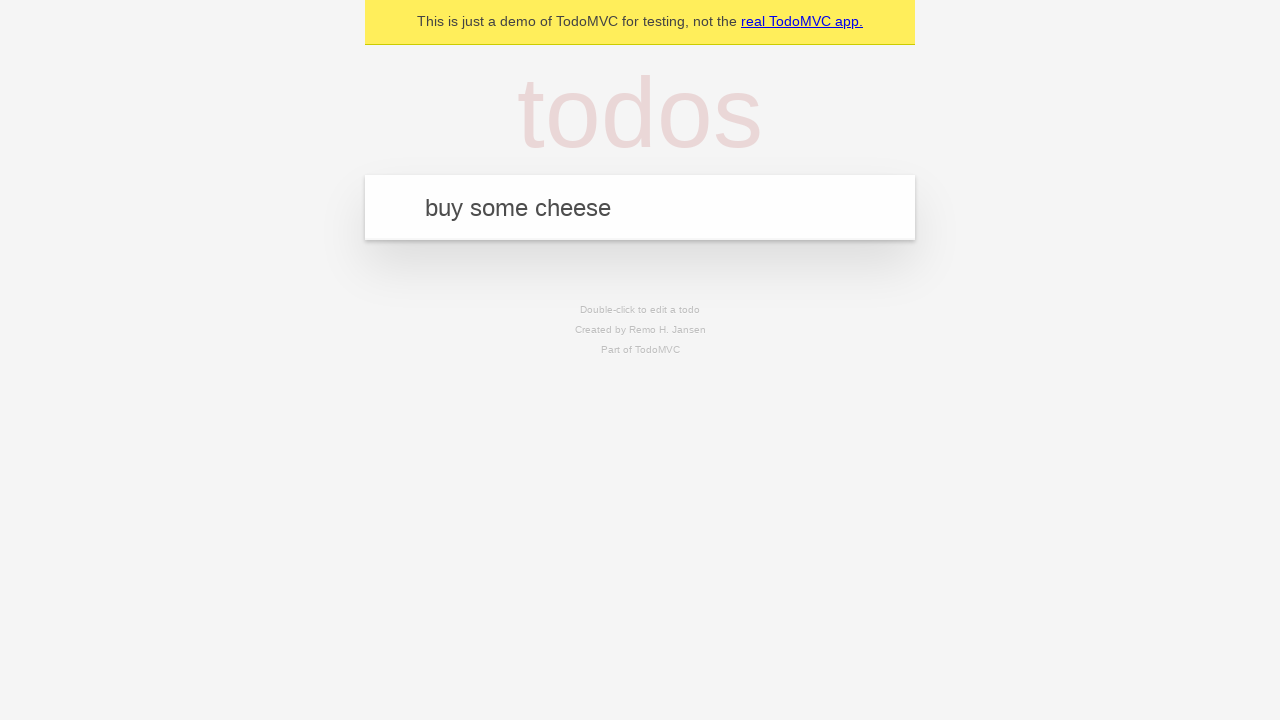

Pressed Enter to create todo 'buy some cheese' on internal:attr=[placeholder="What needs to be done?"i]
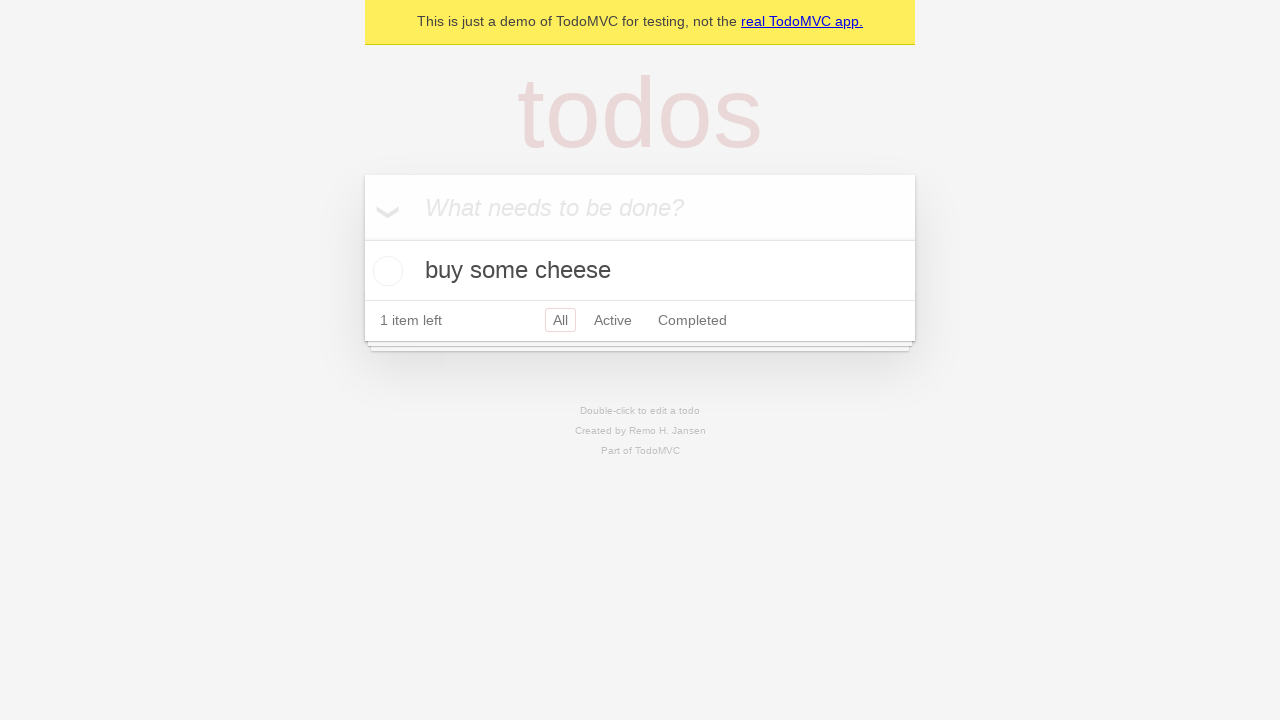

Filled todo input with 'feed the cat' on internal:attr=[placeholder="What needs to be done?"i]
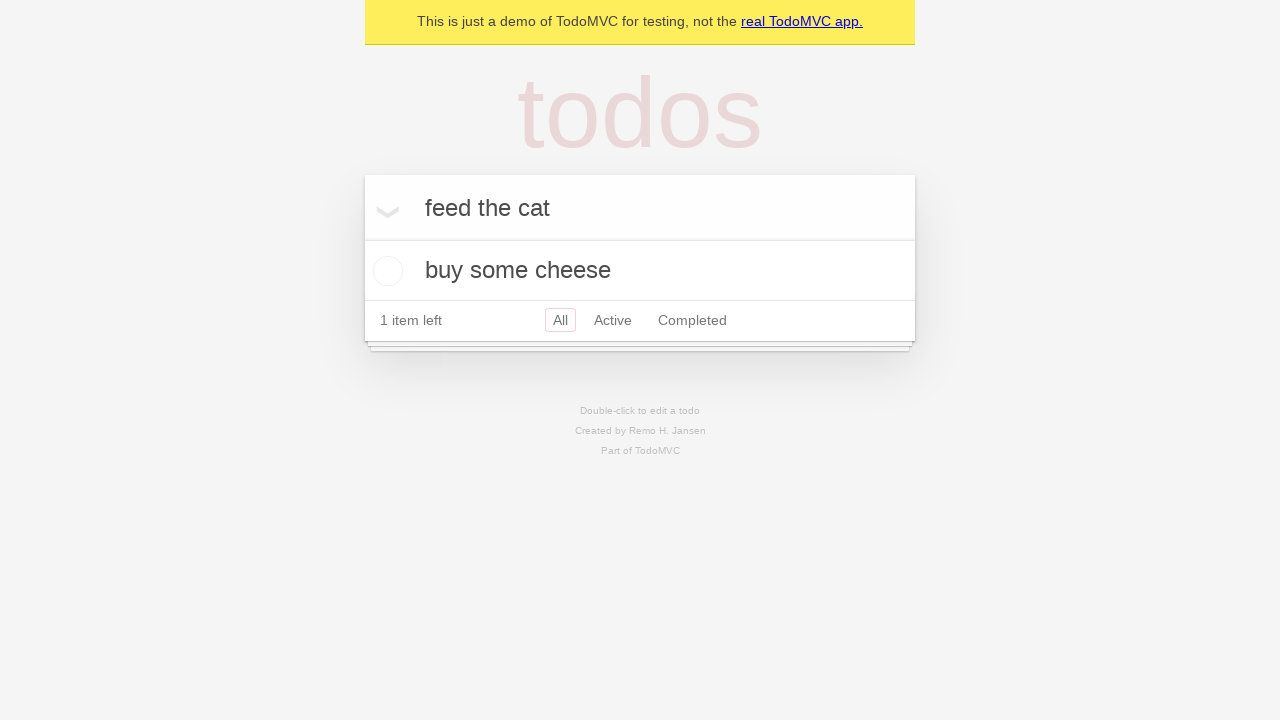

Pressed Enter to create todo 'feed the cat' on internal:attr=[placeholder="What needs to be done?"i]
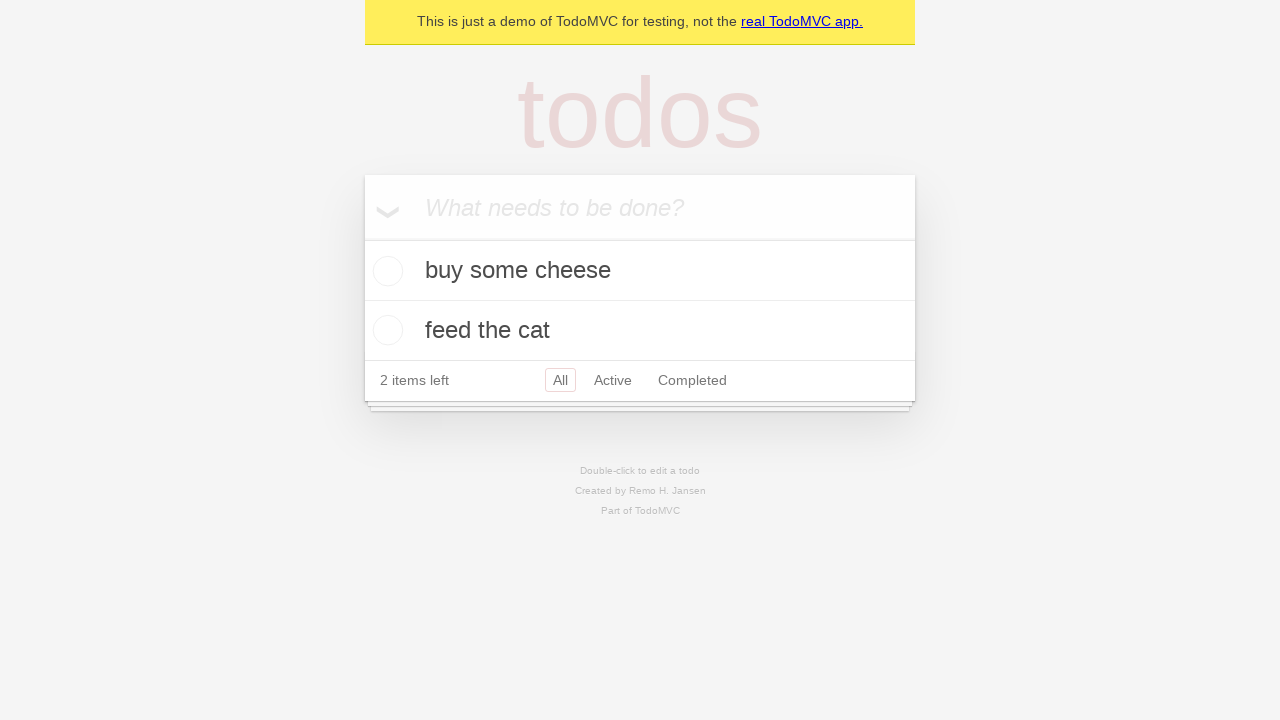

Filled todo input with 'book a doctors appointment' on internal:attr=[placeholder="What needs to be done?"i]
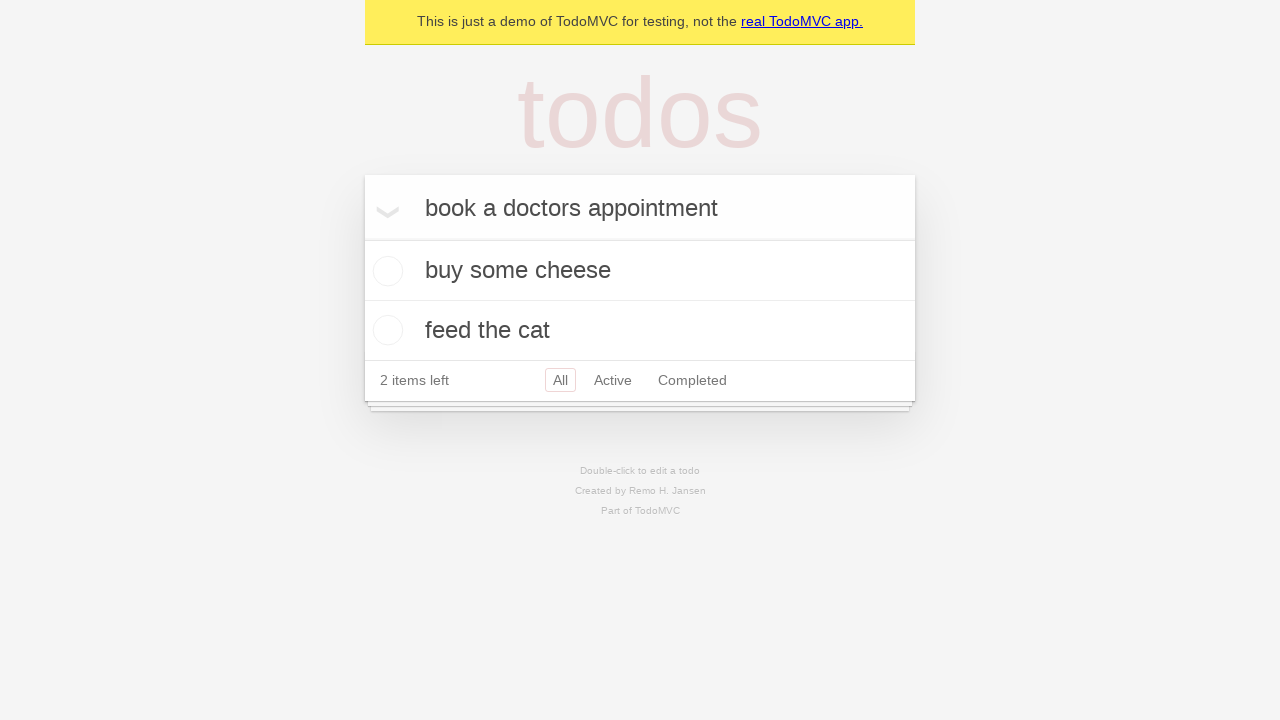

Pressed Enter to create todo 'book a doctors appointment' on internal:attr=[placeholder="What needs to be done?"i]
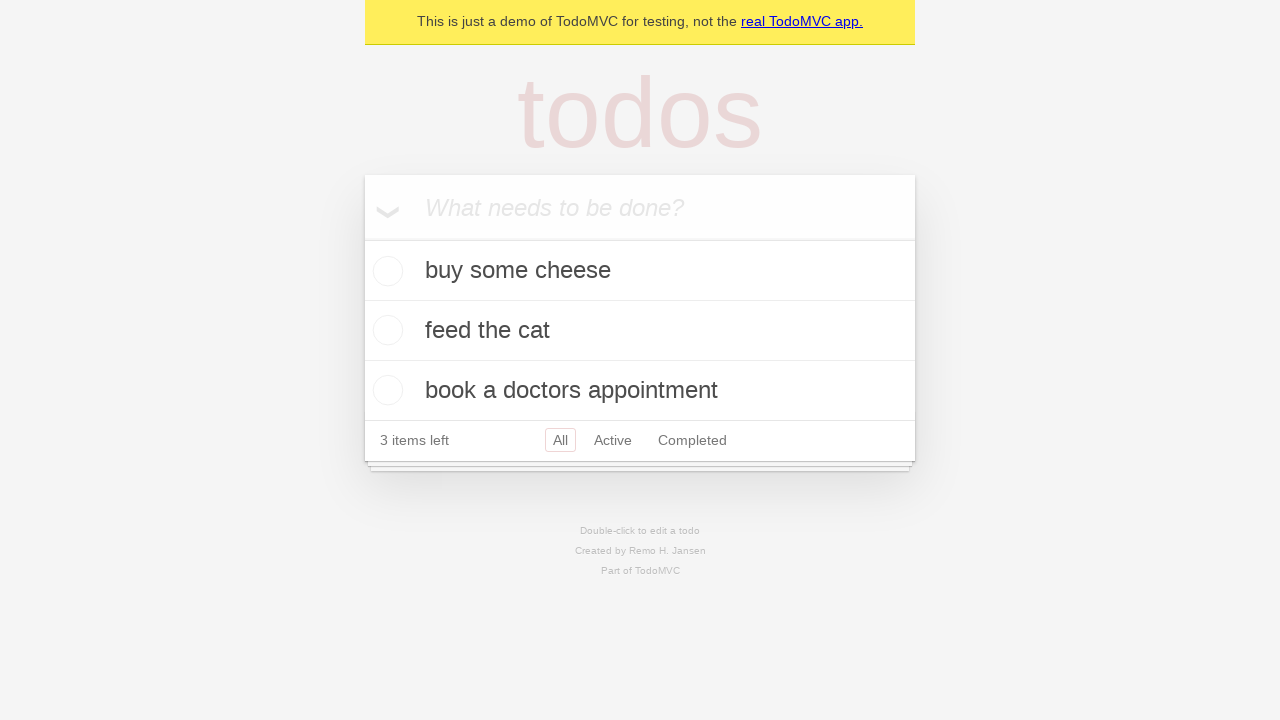

Waited for all 3 todos to be created
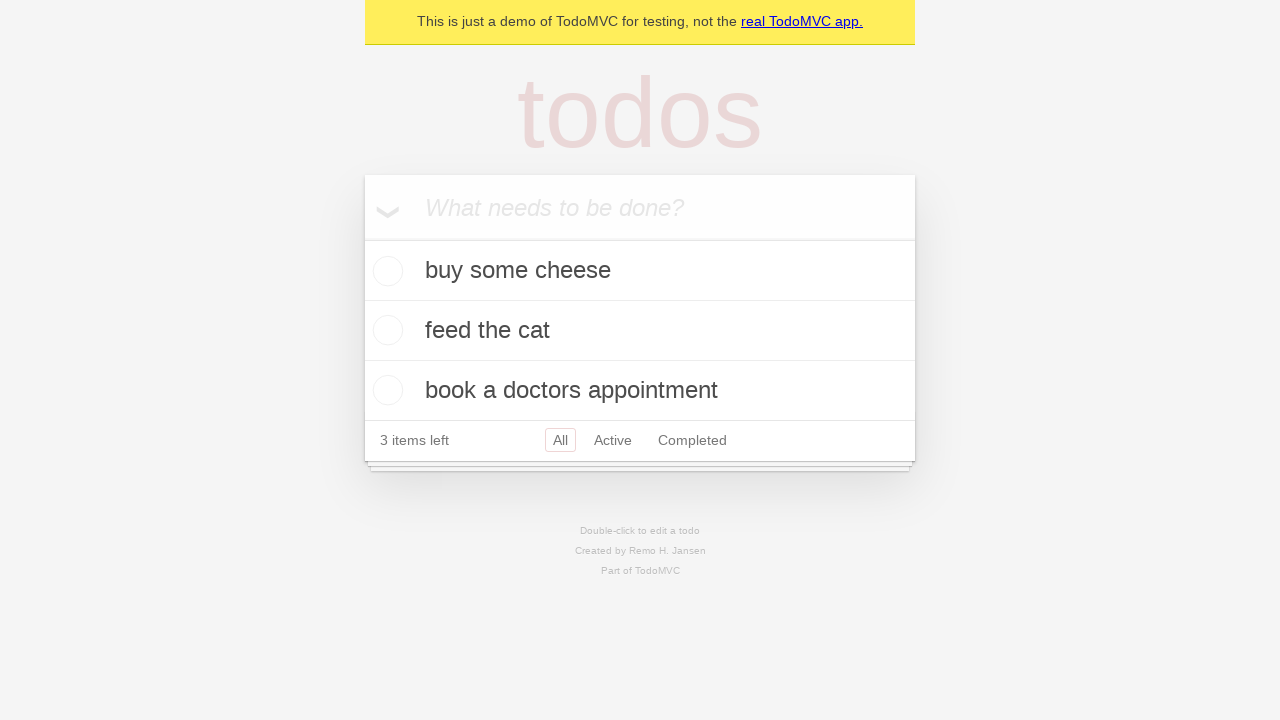

Clicked Active filter link at (613, 440) on internal:role=link[name="Active"i]
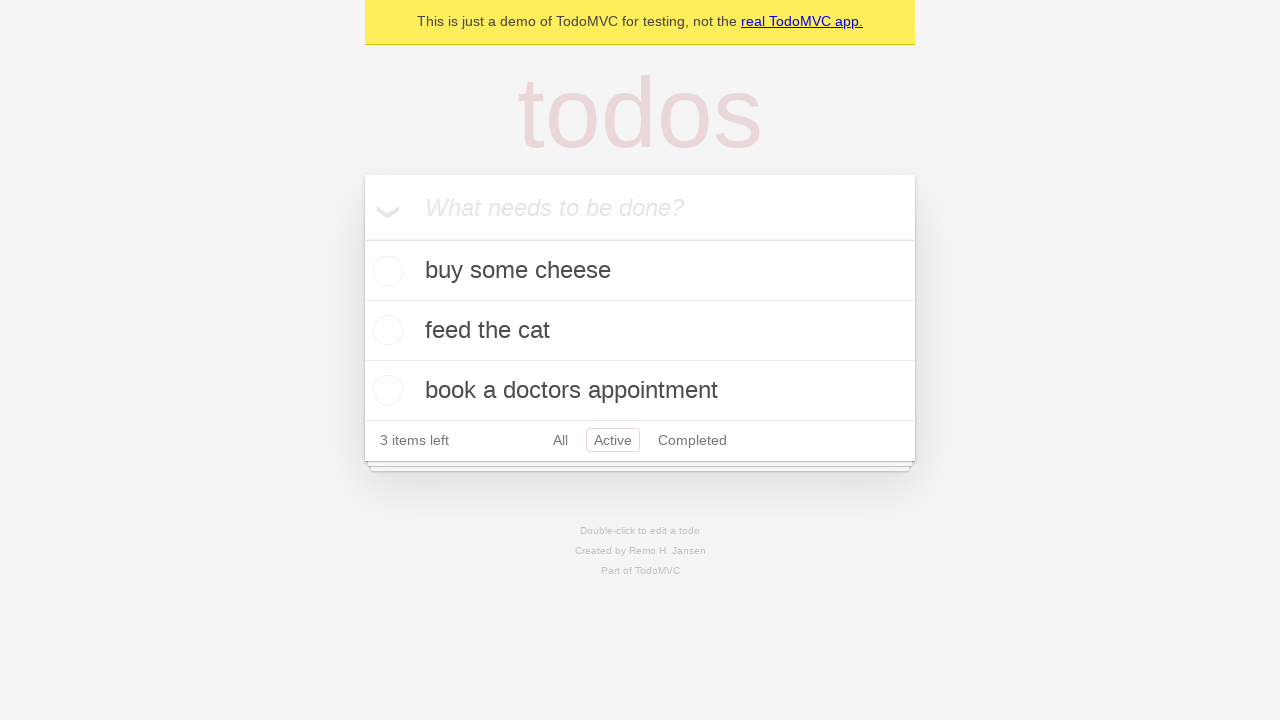

Clicked Completed filter link to verify highlight changes at (692, 440) on internal:role=link[name="Completed"i]
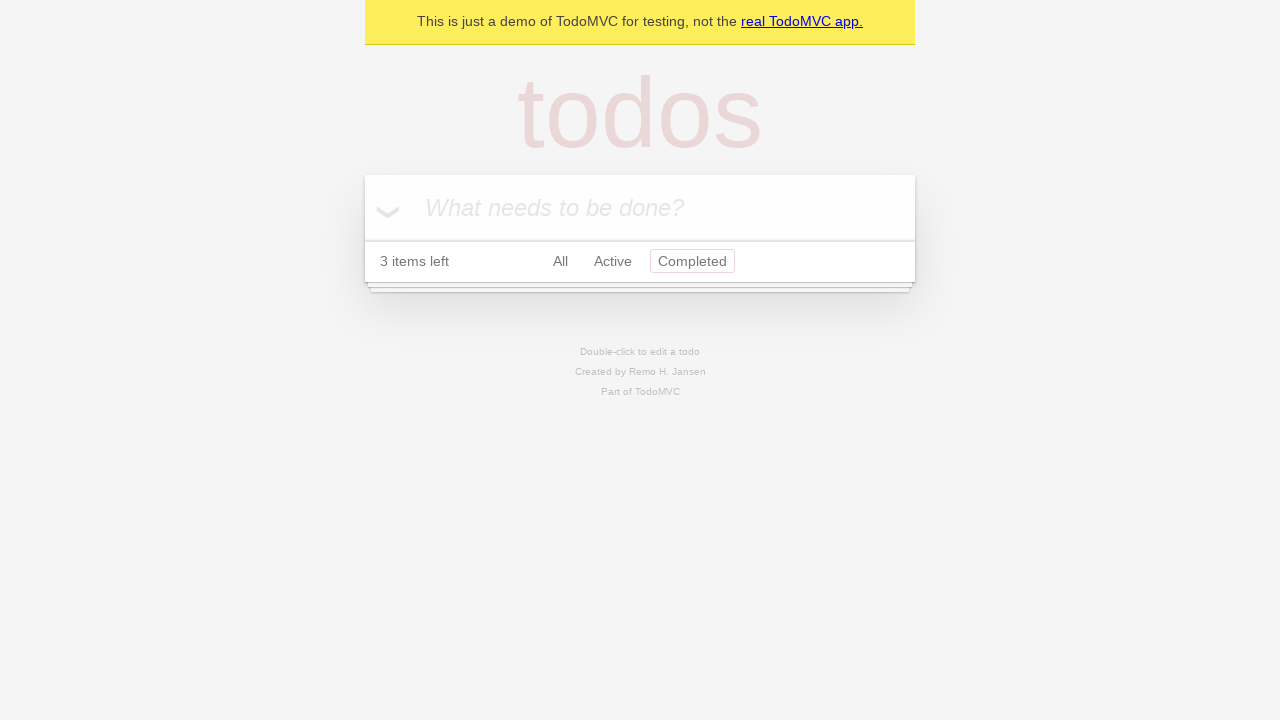

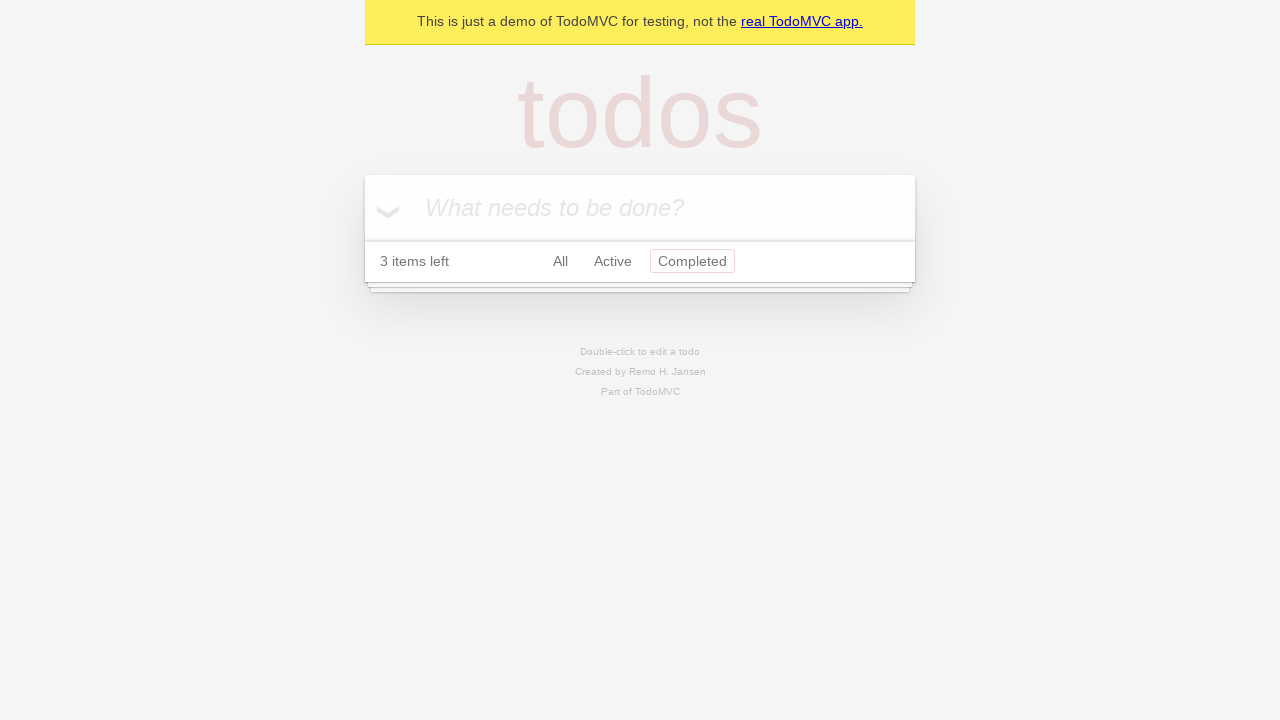